Navigates to a JavaScript-generated table page and verifies that the table with data cells loads correctly

Starting URL: https://sanand0.github.io/tdsdata/js_table/?seed=80

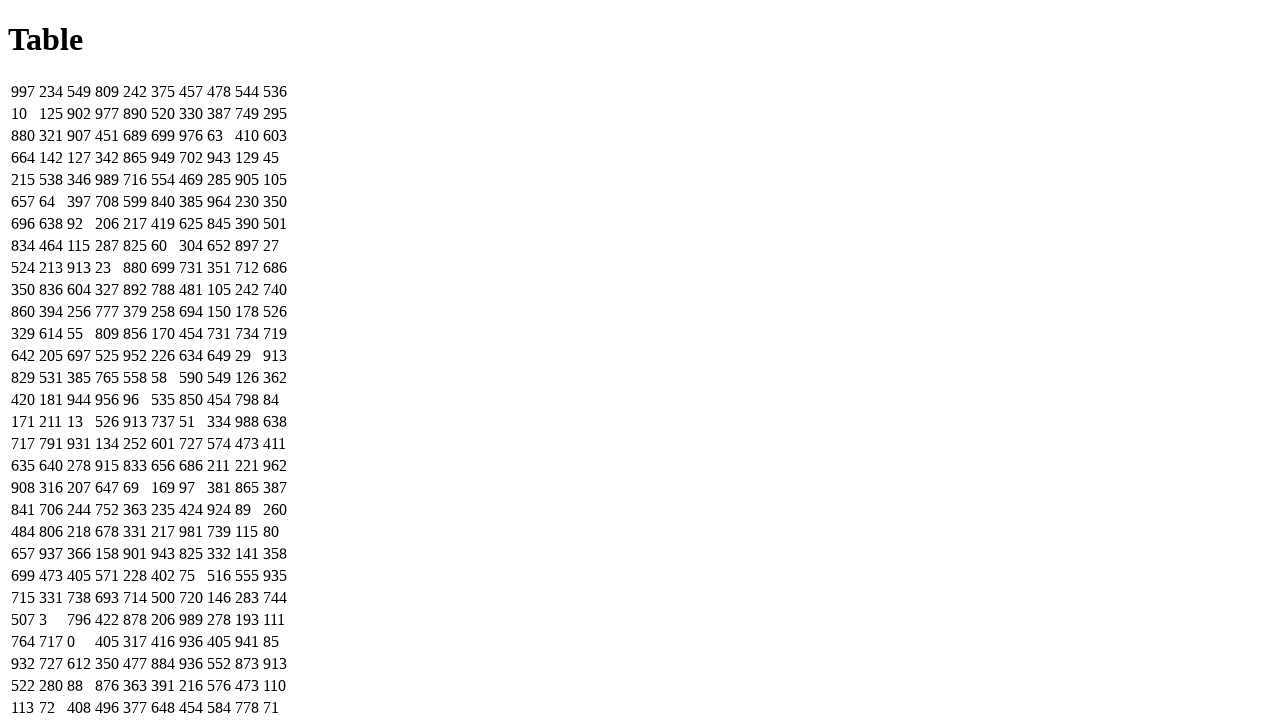

Waited for table data cells to load on initial page (seed=80)
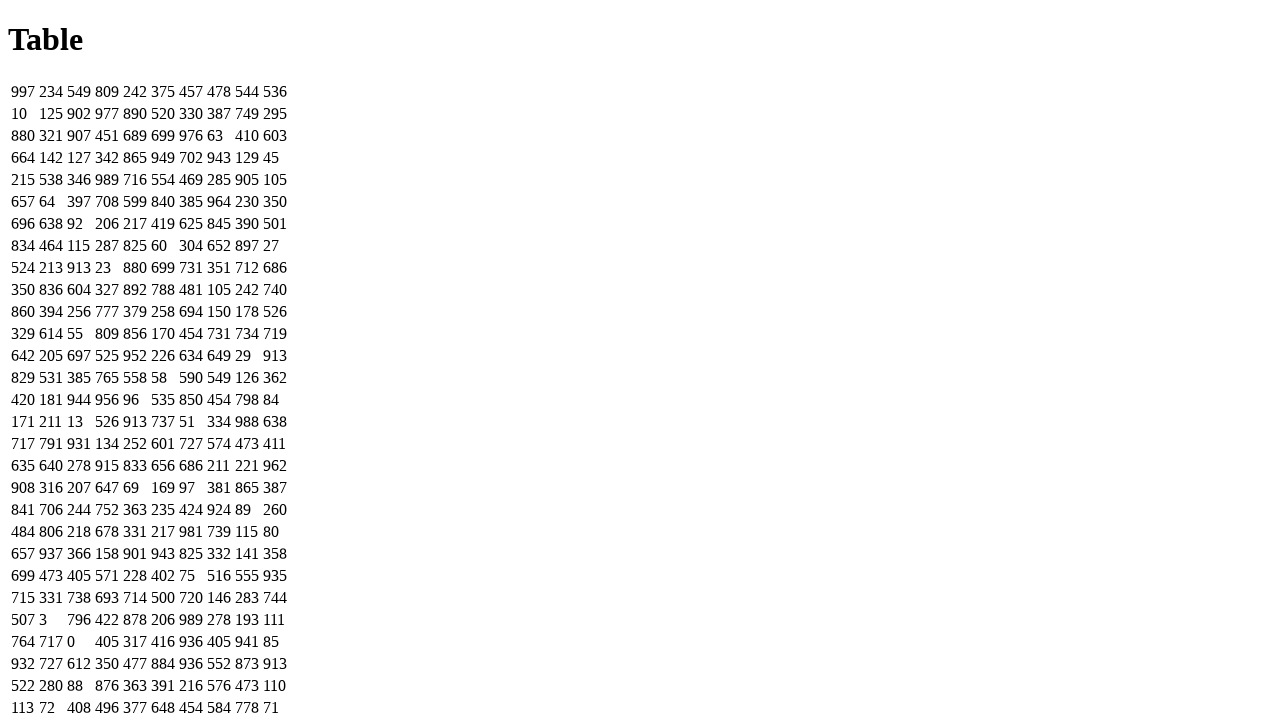

Navigated to JavaScript-generated table page with seed=81
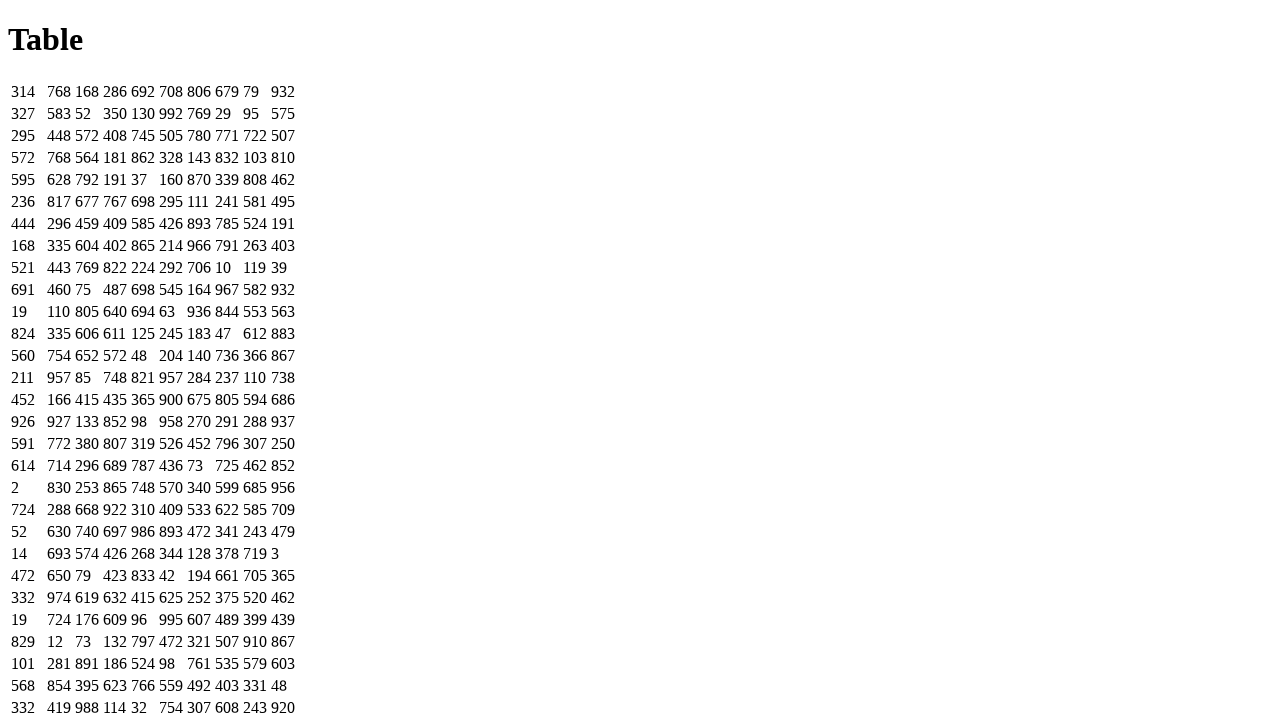

Waited for table data cells to load on seed=81 page
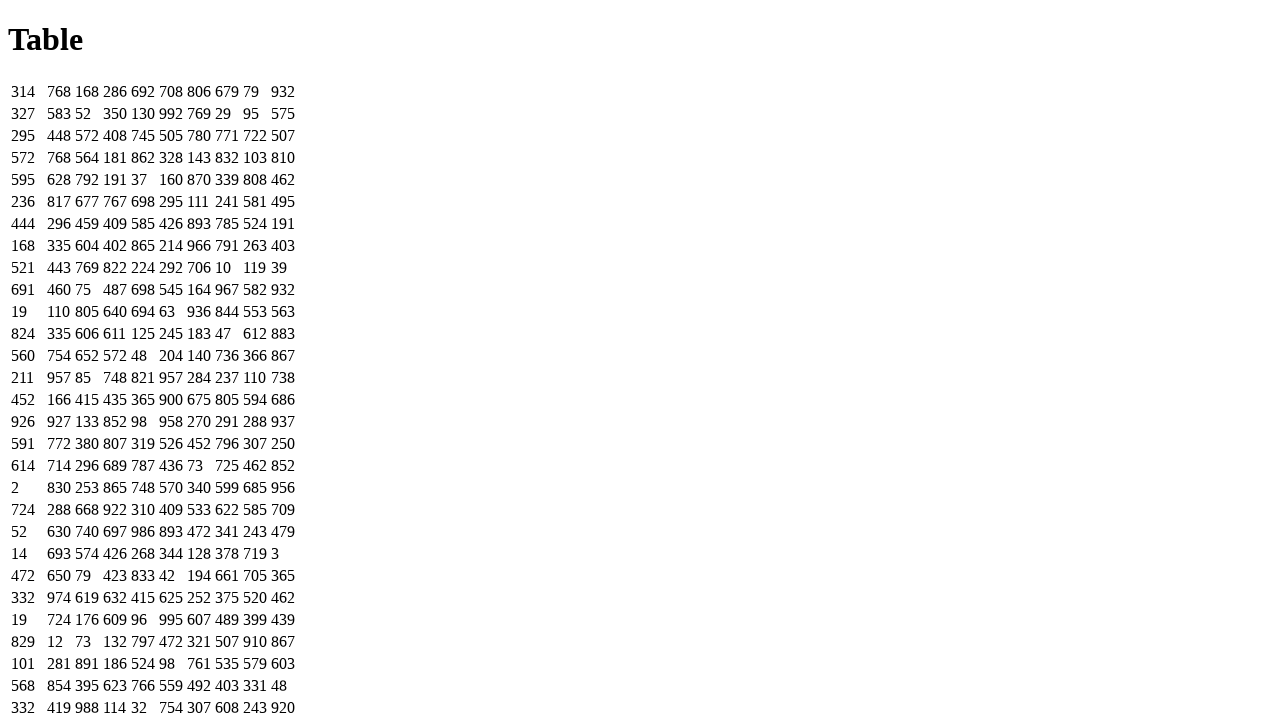

Navigated to JavaScript-generated table page with seed=82
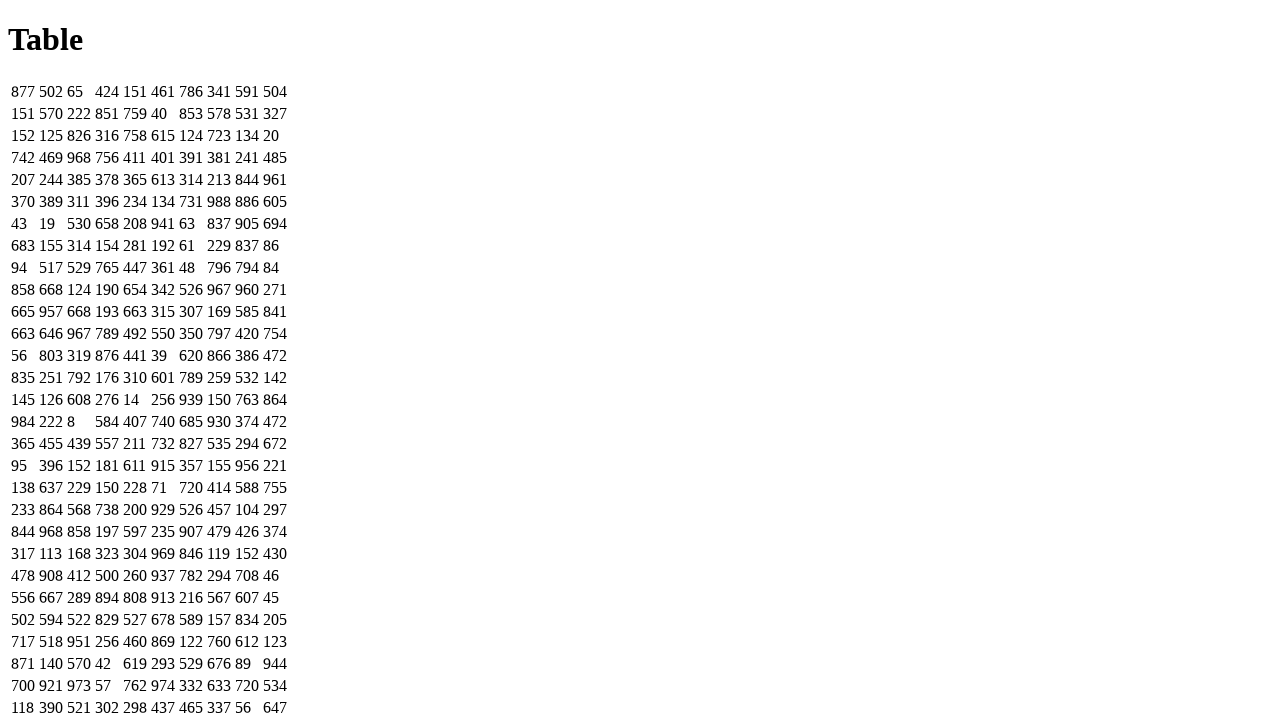

Waited for table data cells to load on seed=82 page
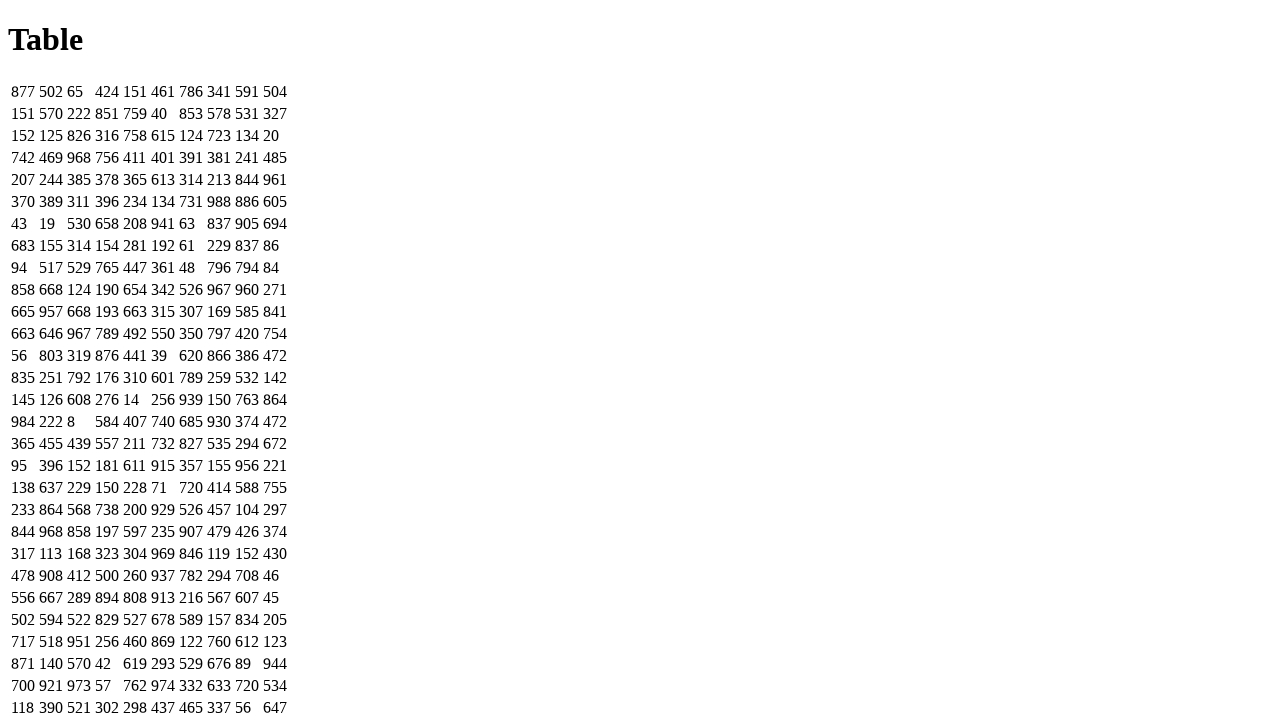

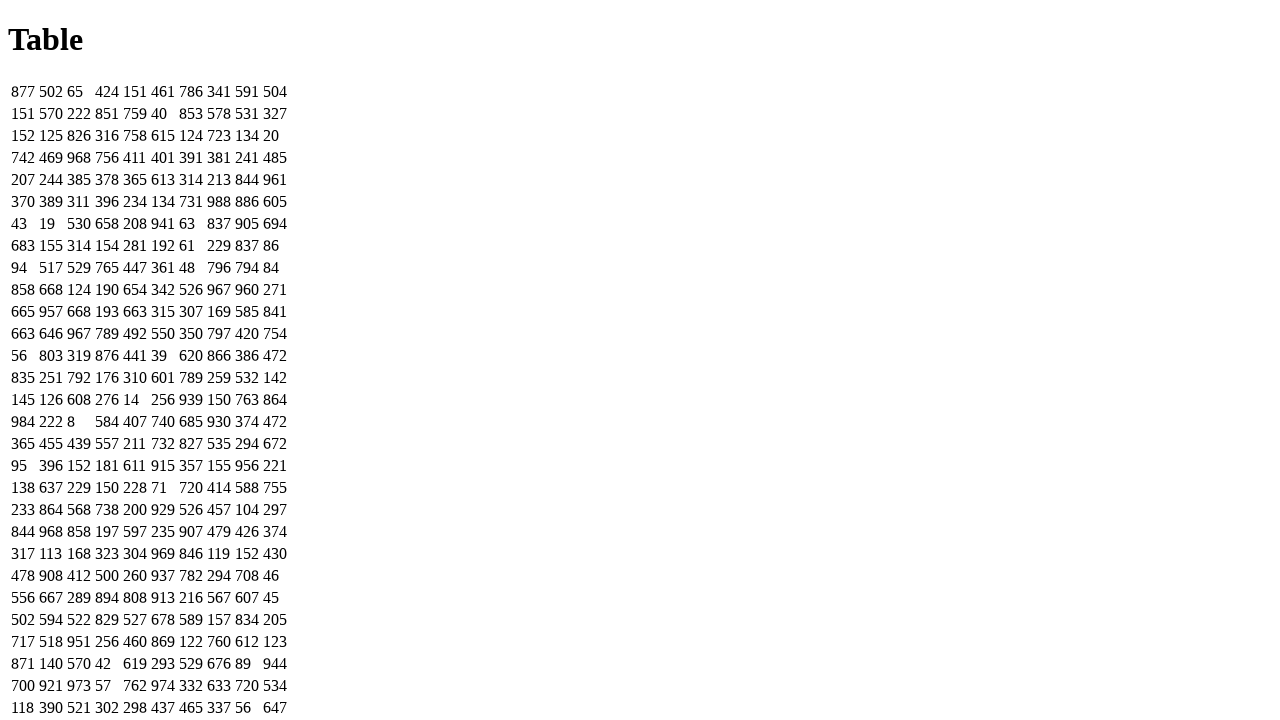